Tests opening a new browser tab by navigating to a page, opening a new tab, navigating to a different page in that tab, and verifying that two window handles exist.

Starting URL: https://the-internet.herokuapp.com/windows

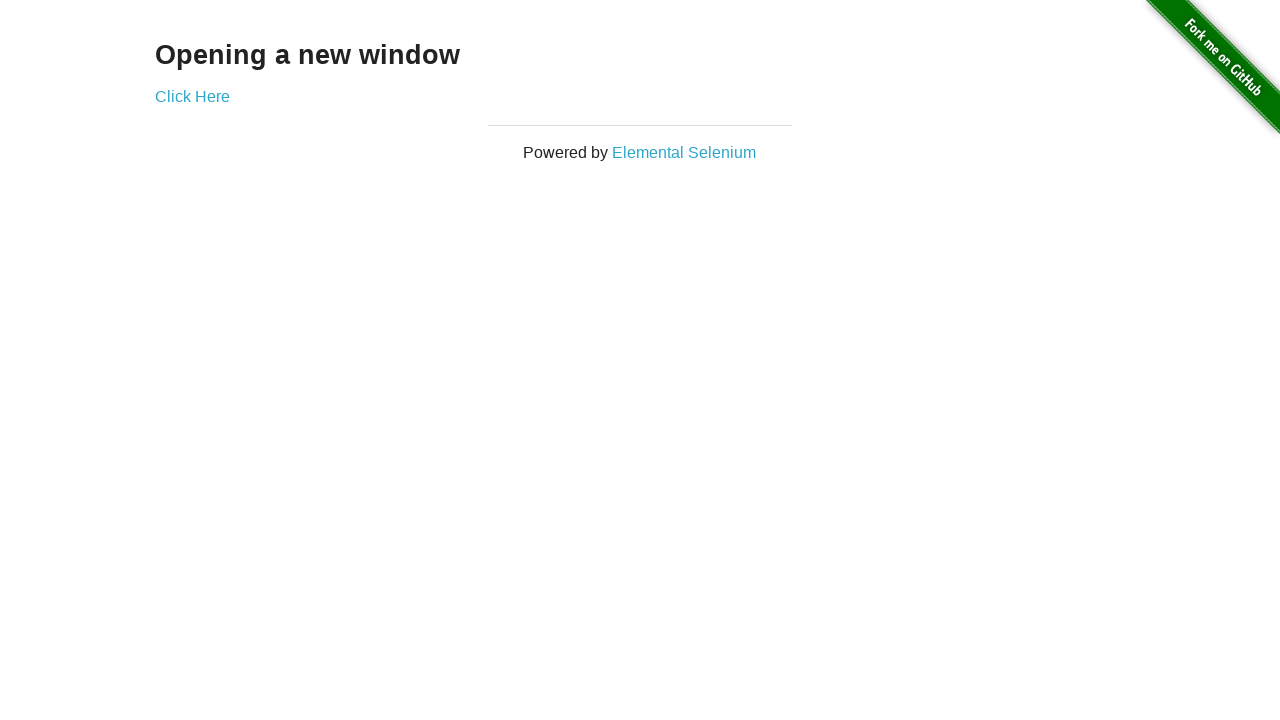

Opened a new browser tab
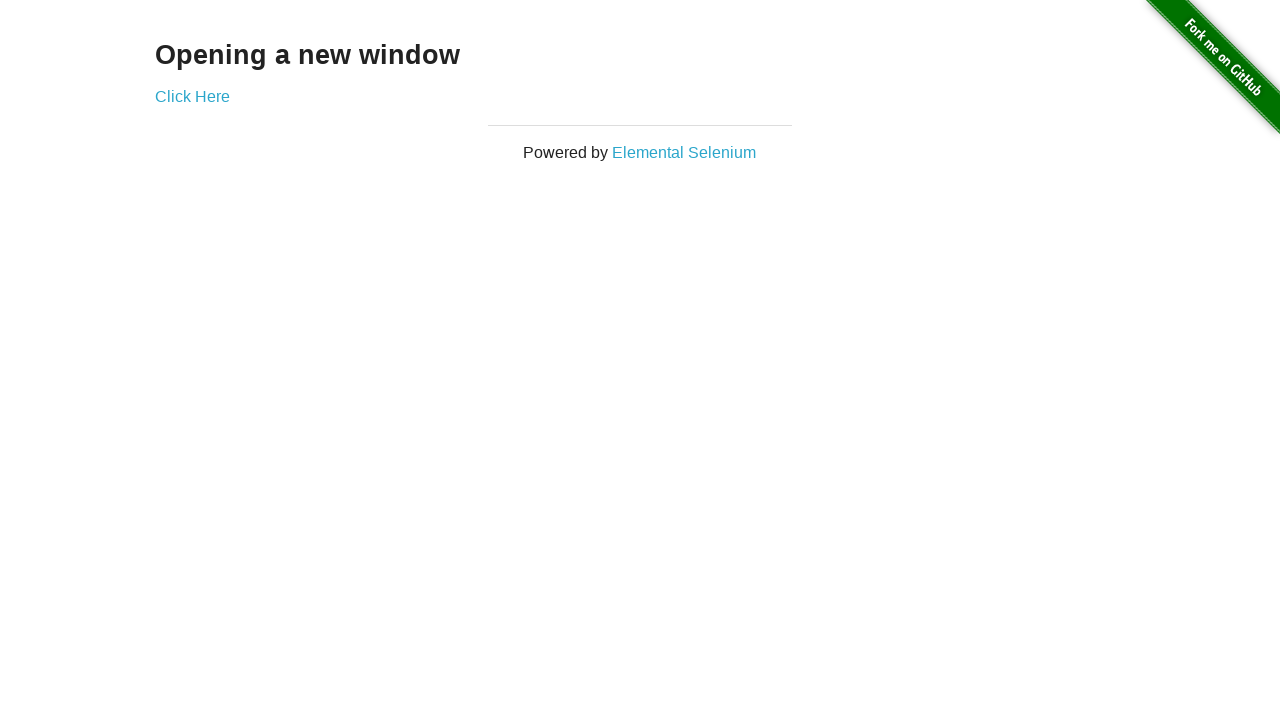

Navigated to typos page in new tab
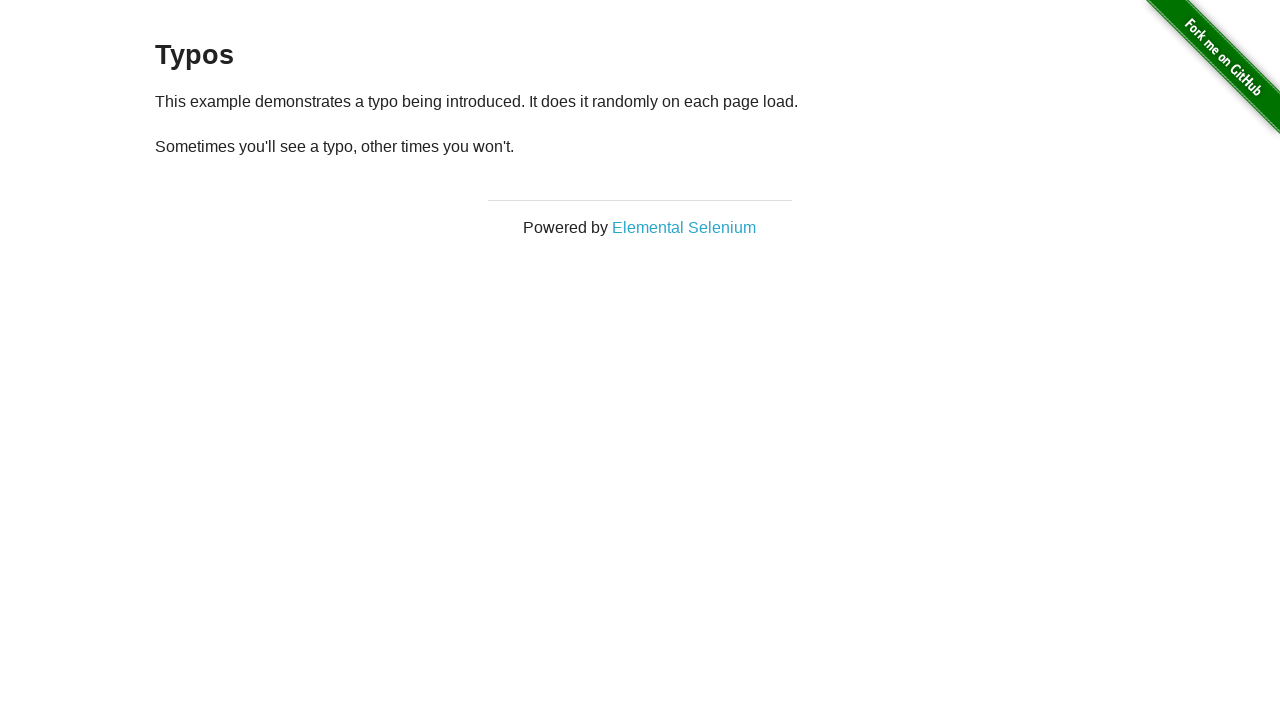

Verified that 2 browser tabs are open
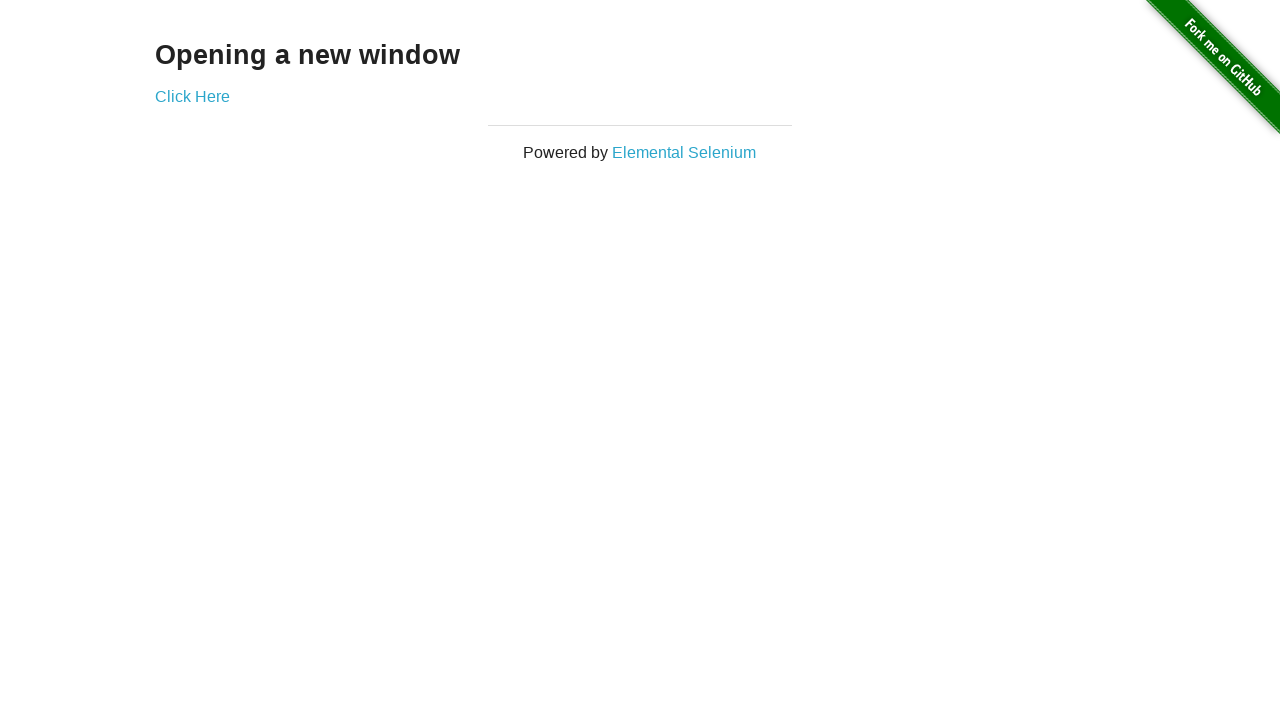

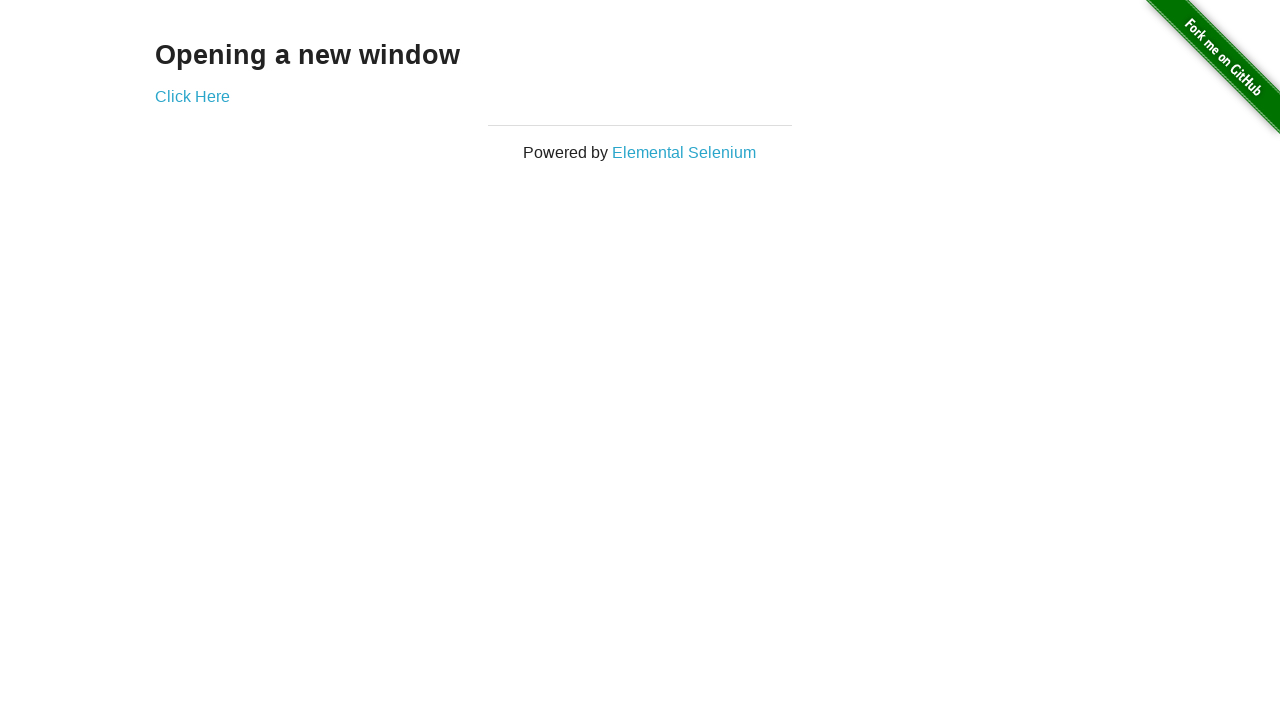